Navigates to the EA App demo website and verifies the page loads successfully

Starting URL: http://eaapp.somee.com

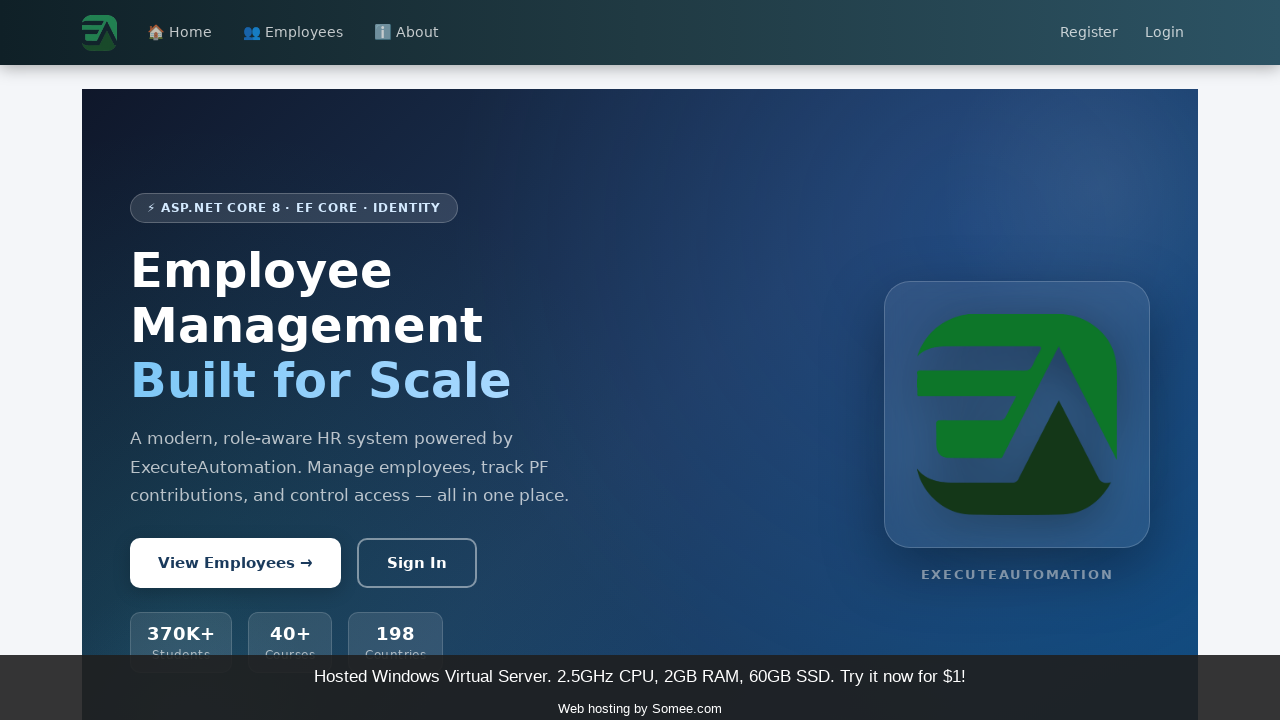

Waited for page to reach domcontentloaded state
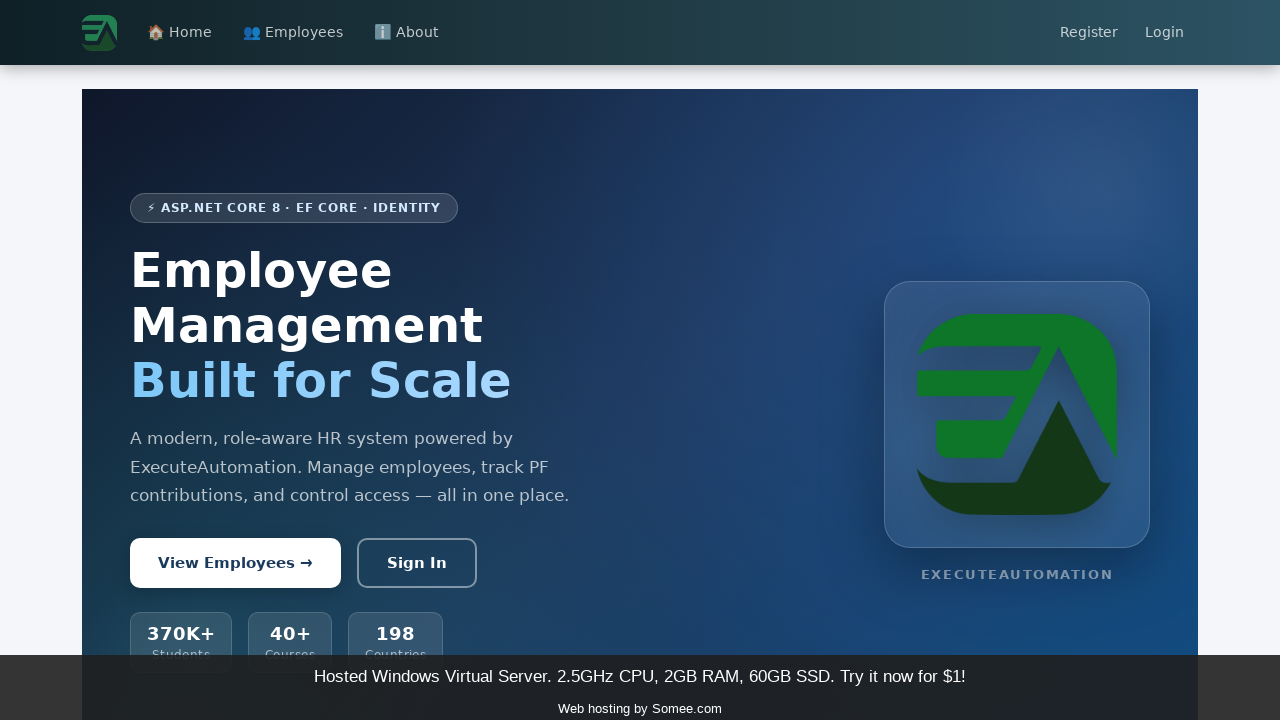

Verified that the current URL contains 'eaapp.somee.com'
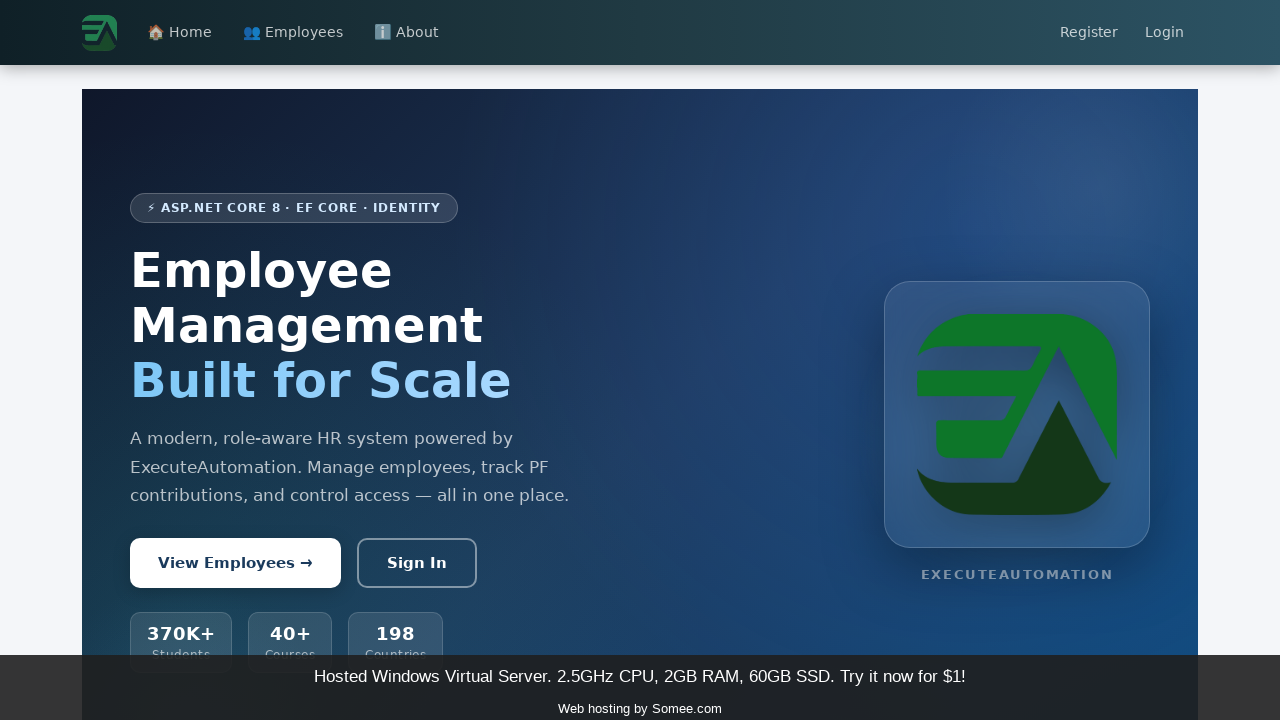

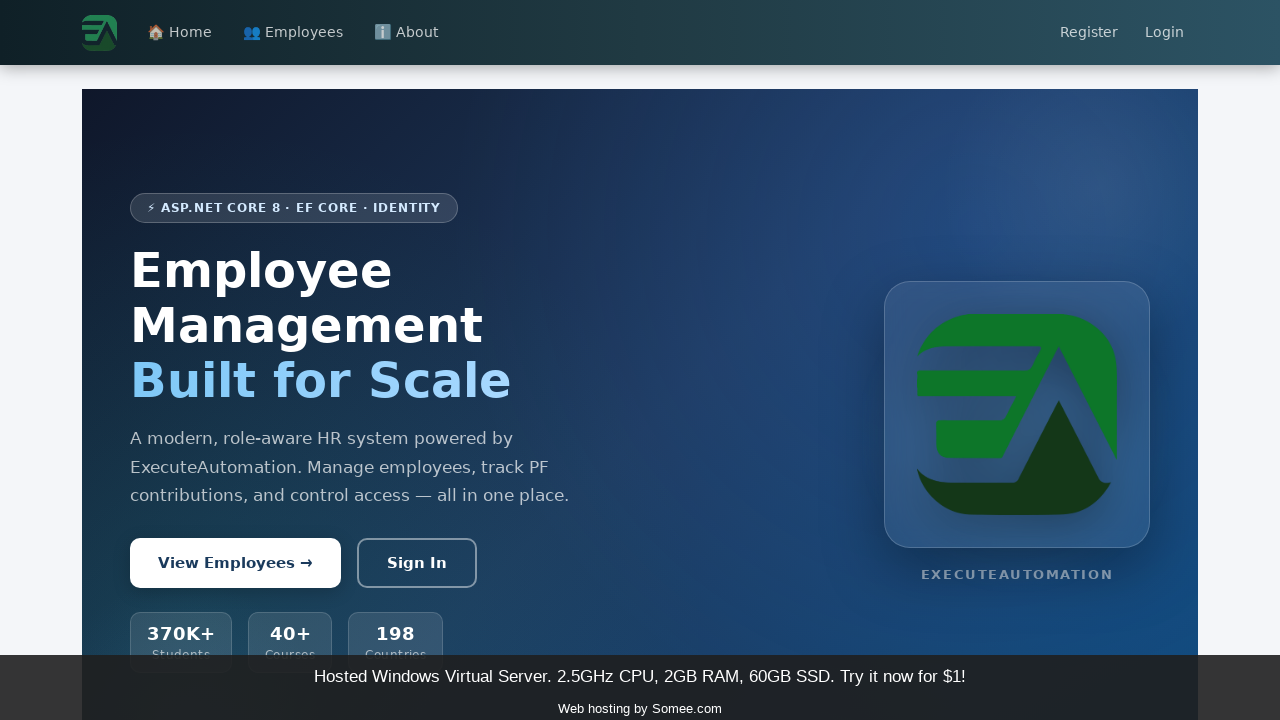